Tests new window functionality by clicking a button to open a new window, switching to it, verifying content, and returning to the original window

Starting URL: https://demoqa.com/browser-windows

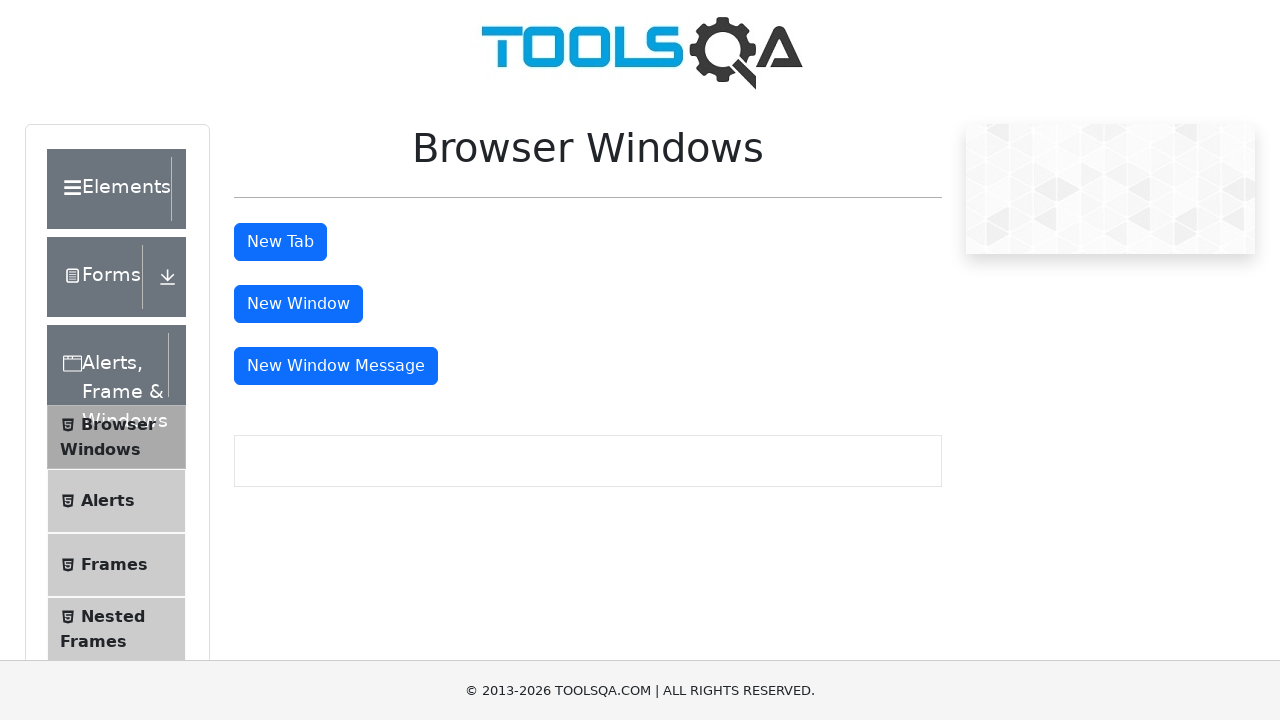

Retrieved original window handle
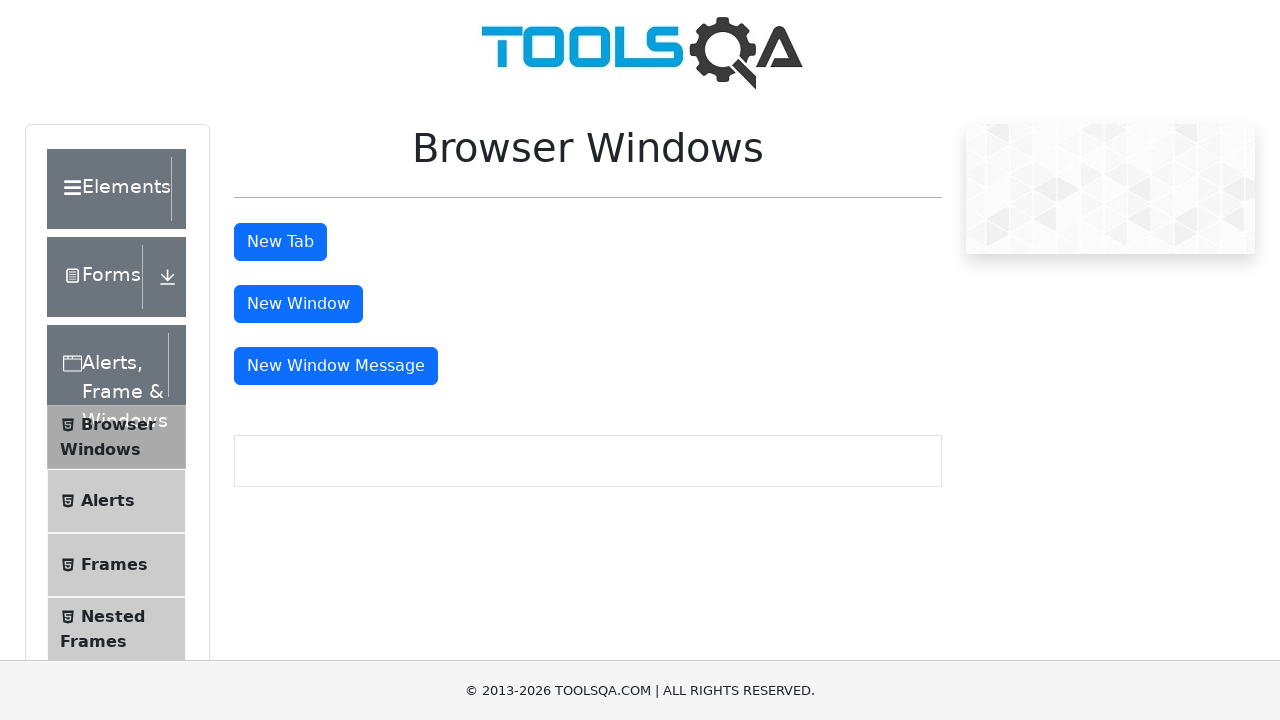

Clicked button to open new window at (298, 304) on #windowButton
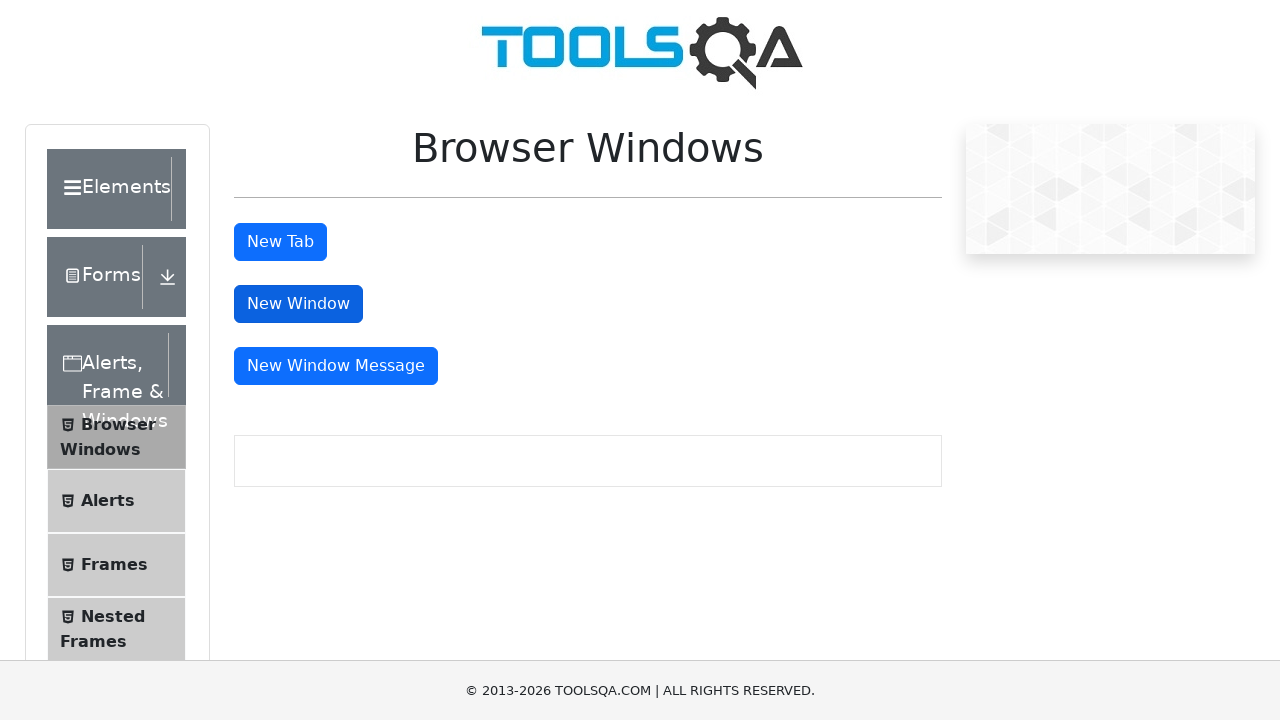

Waited for new window to open
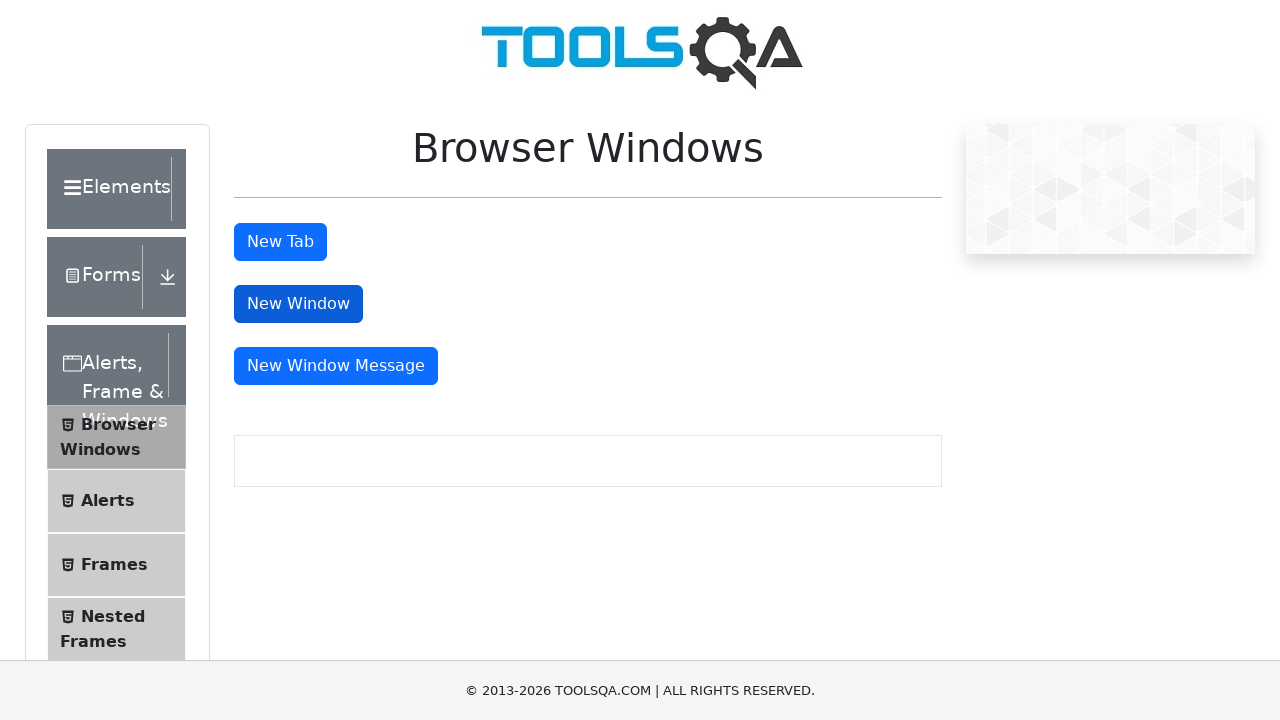

Switched to new window
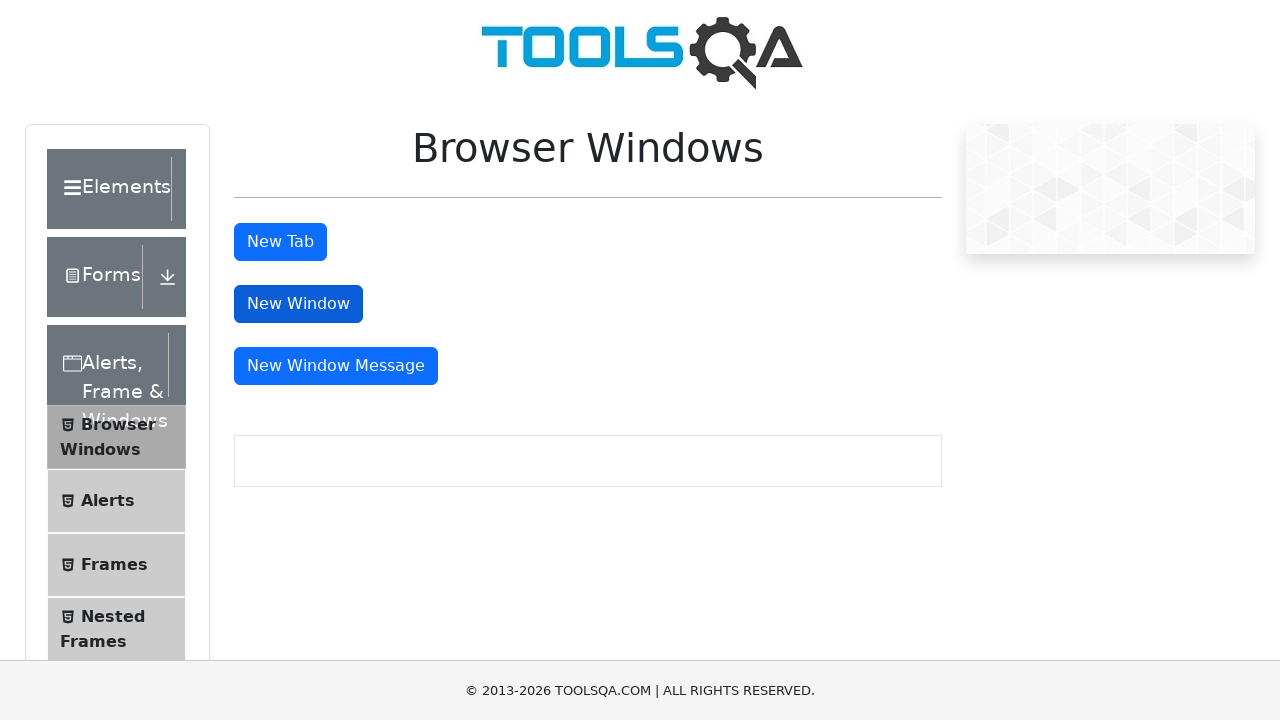

Sample heading element loaded in new window
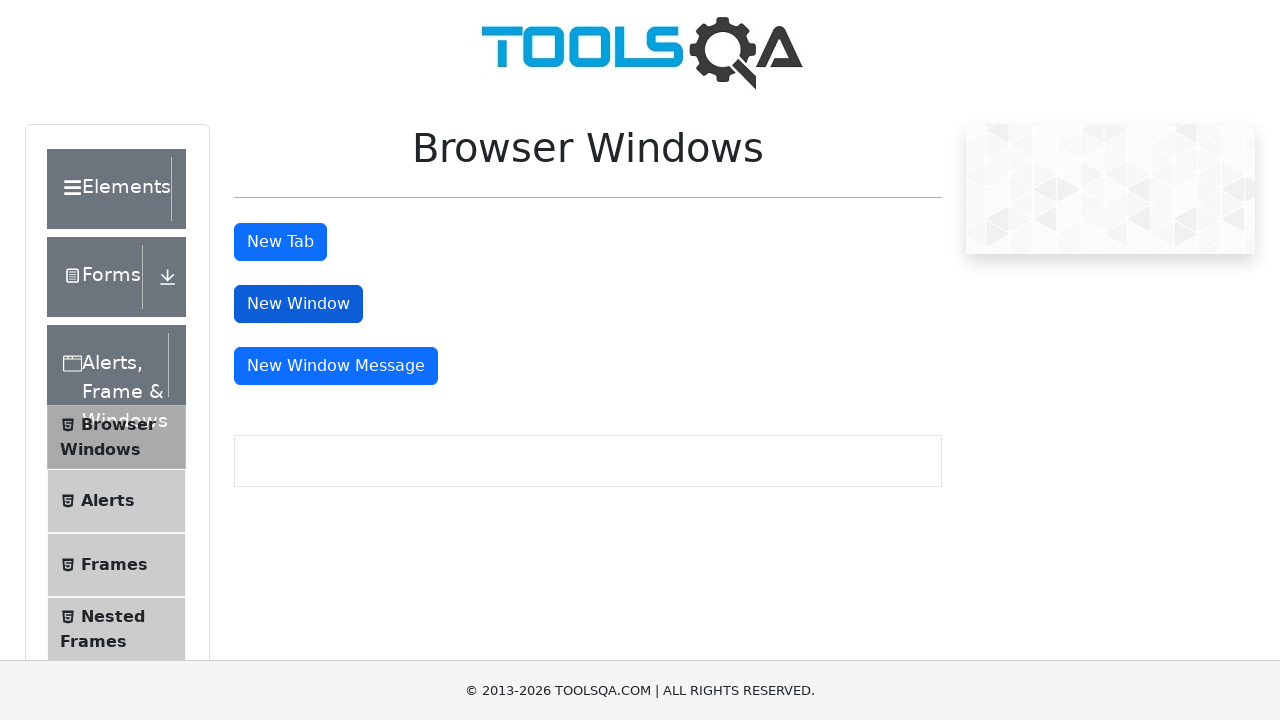

Located sample heading element
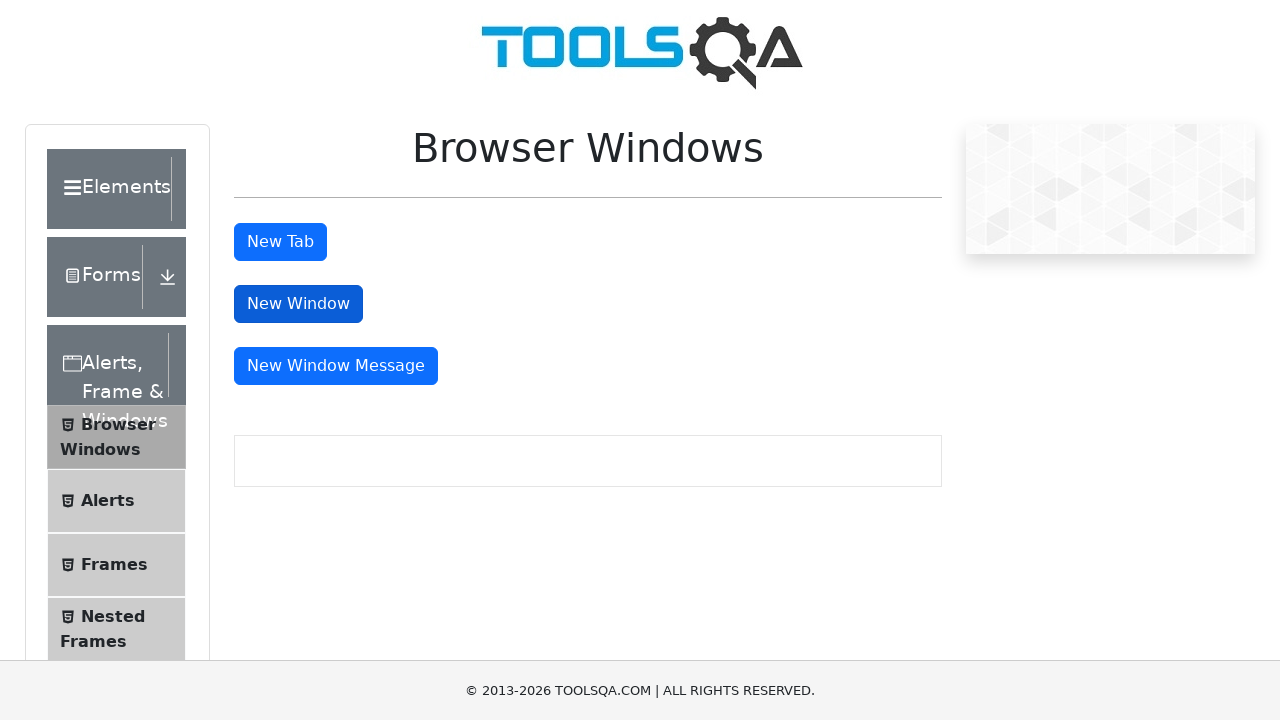

Verified new window content contains 'This is a sample page'
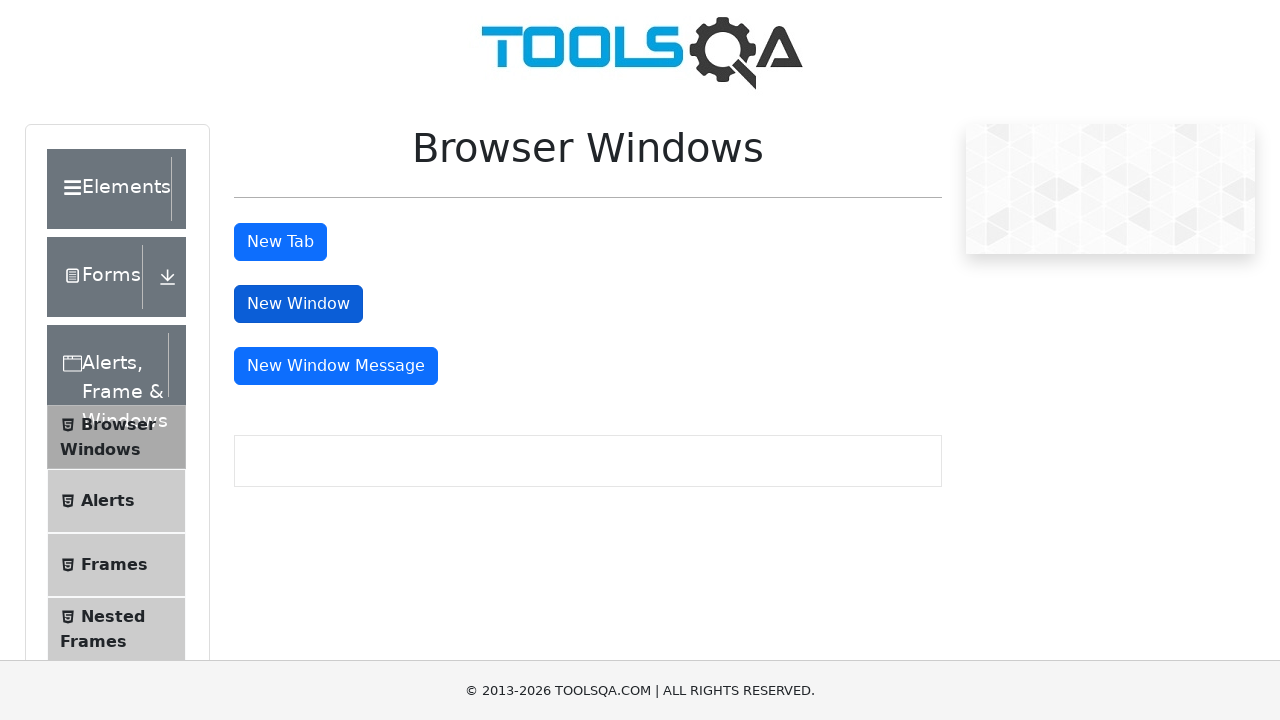

Closed new window
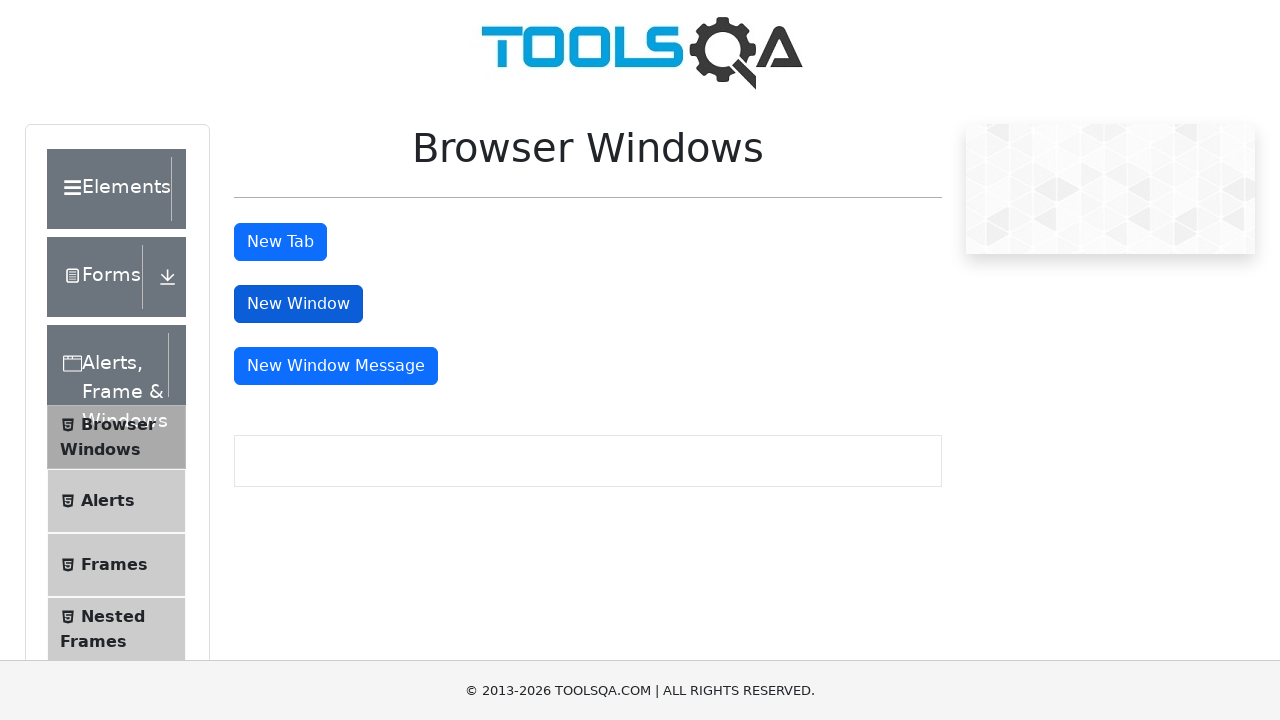

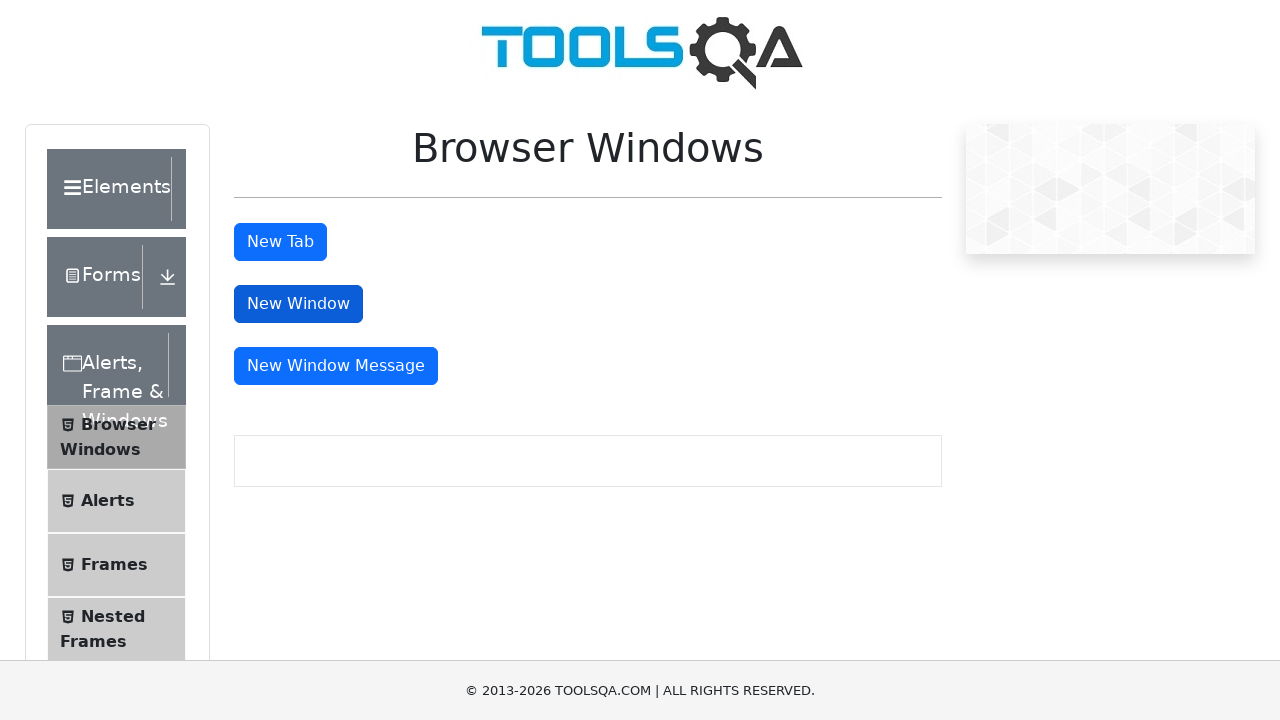